Tests dynamic autocomplete dropdown by typing random characters and selecting the first suggestion

Starting URL: https://codenboxautomationlab.com/practice/#top

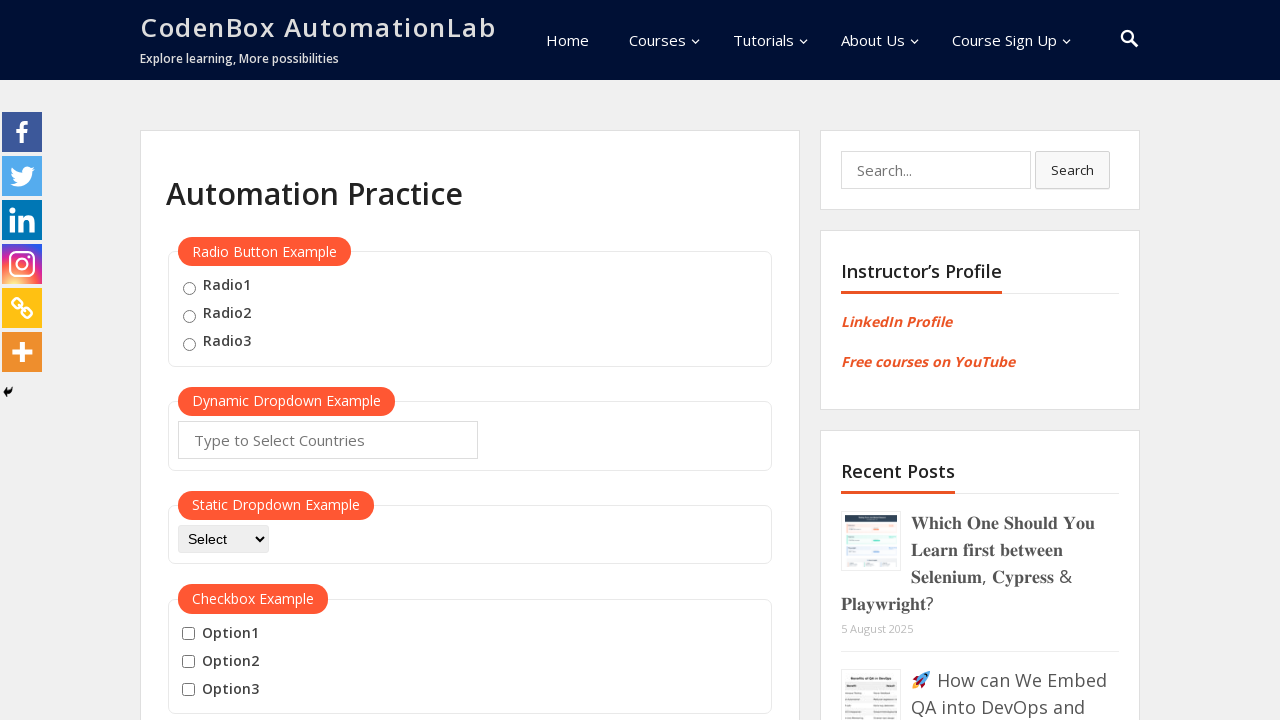

Filled autocomplete field with 'MO' on #autocomplete
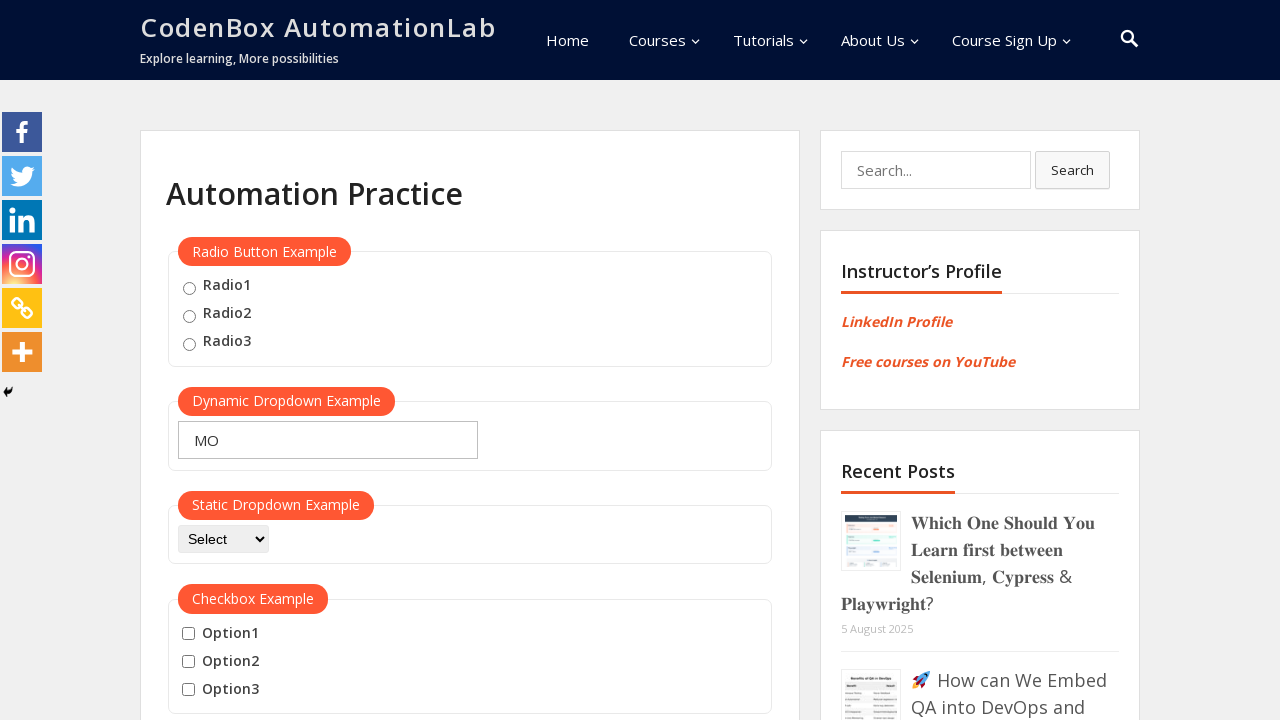

Waited for dropdown suggestions to appear
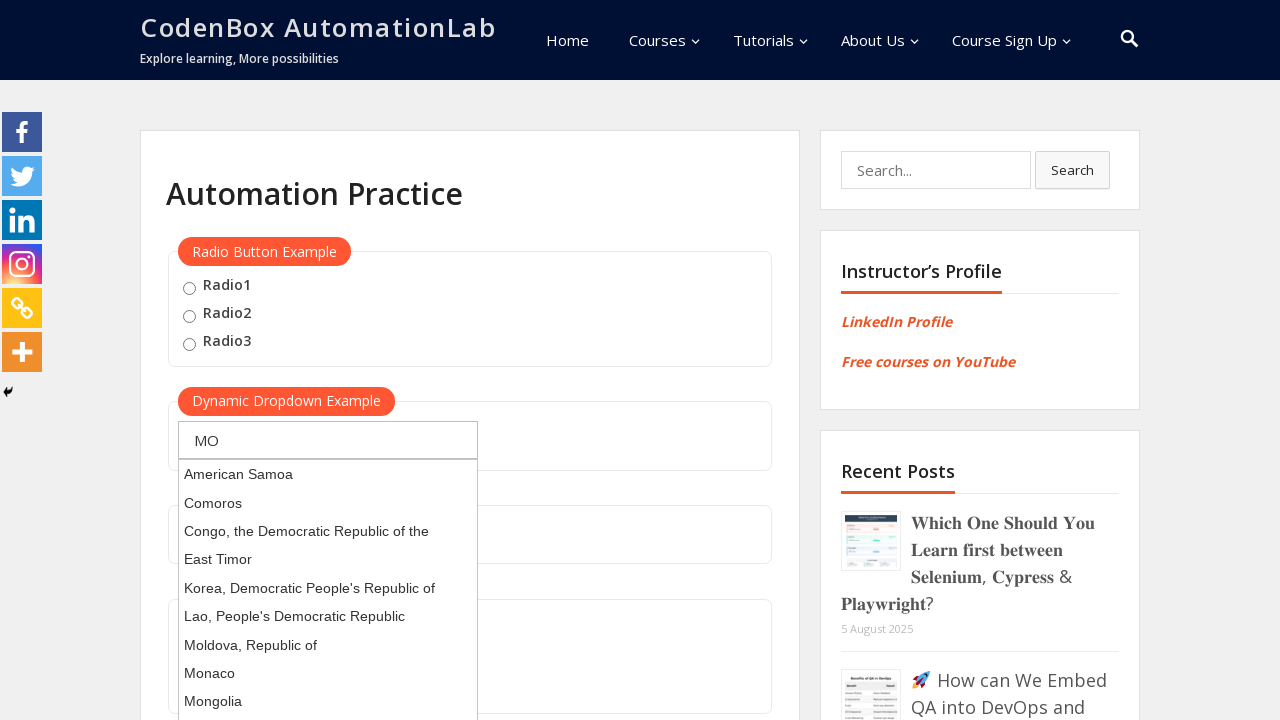

Pressed ArrowDown to highlight first suggestion on #autocomplete
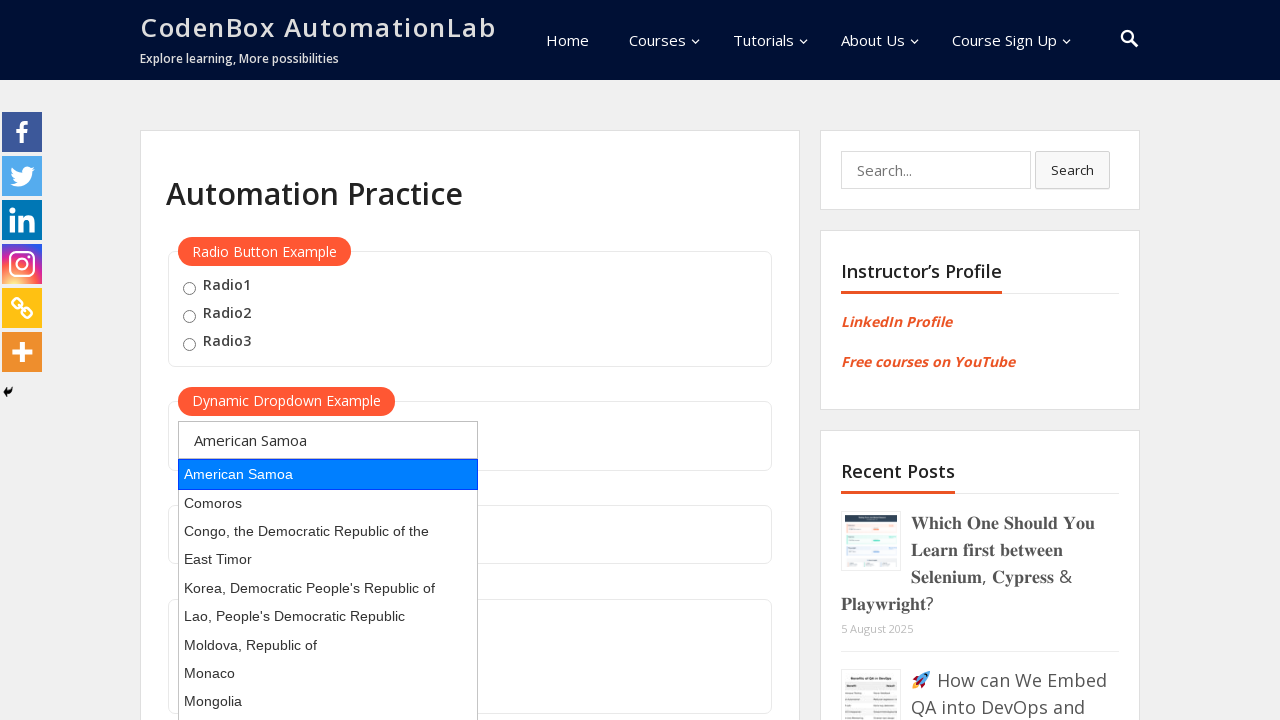

Pressed Enter to select first suggestion on #autocomplete
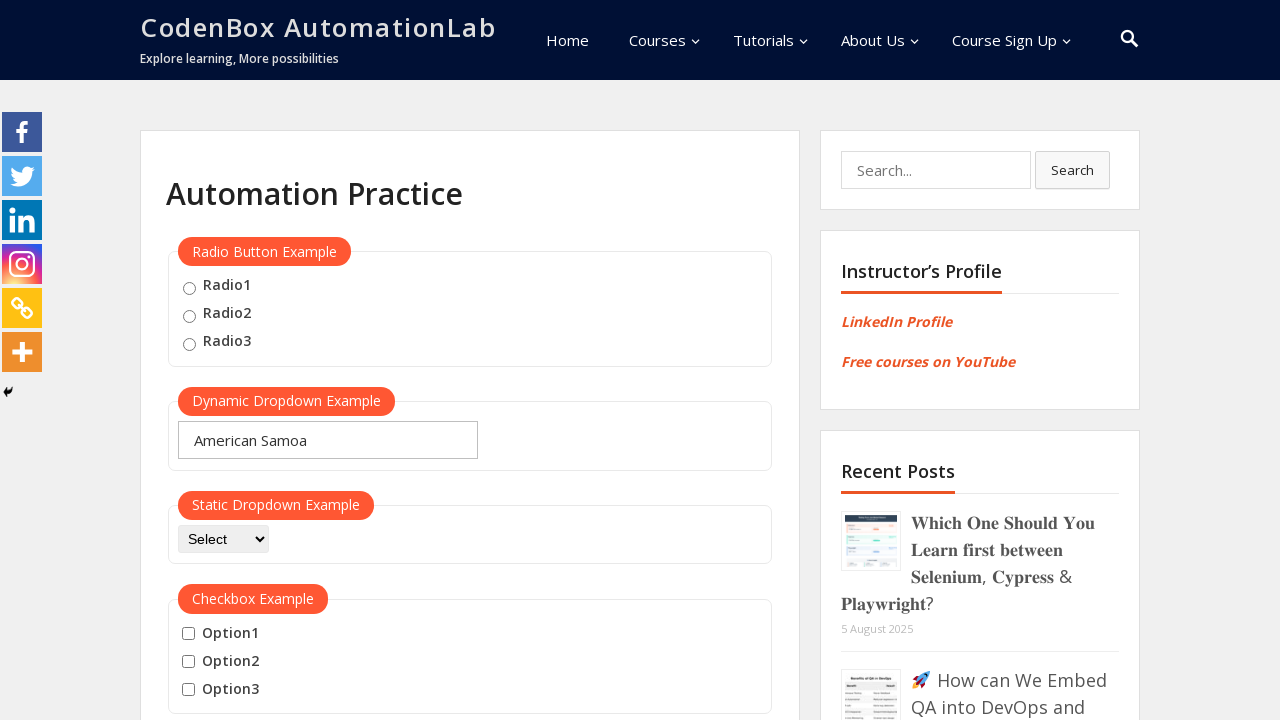

Retrieved autocomplete field value for assertion
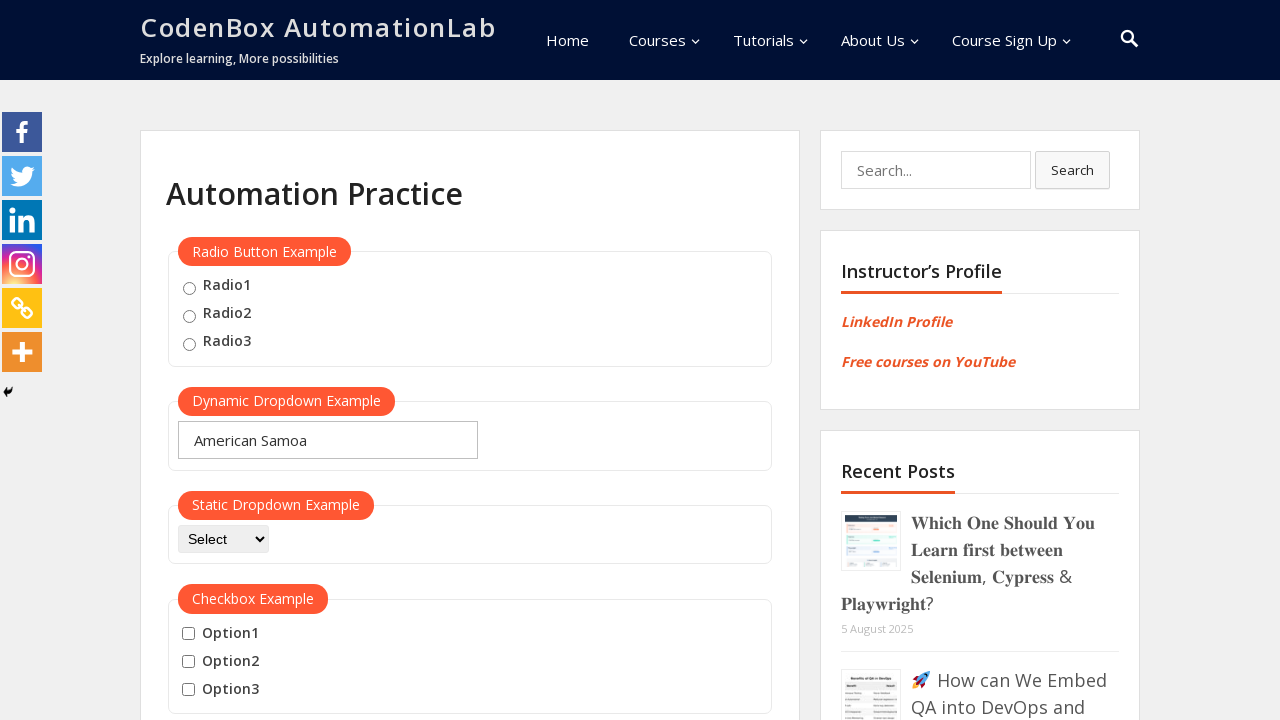

Assertion passed: 'MO' found in autocomplete field value
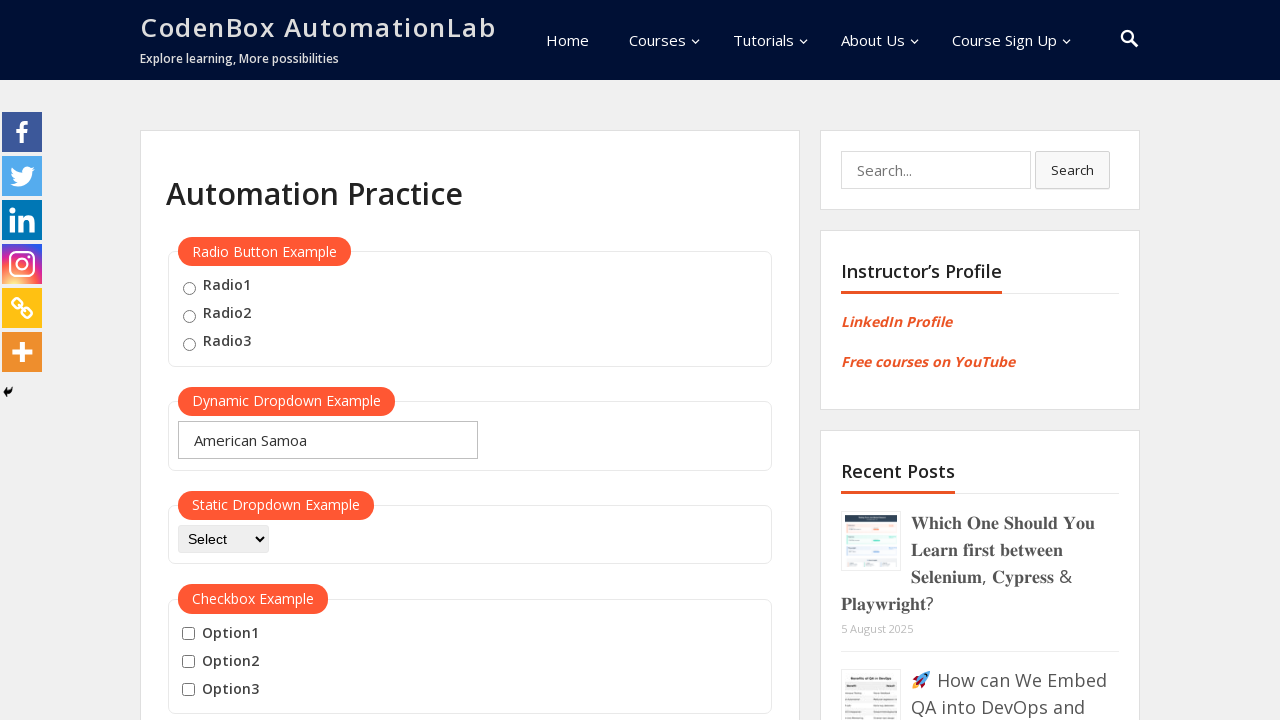

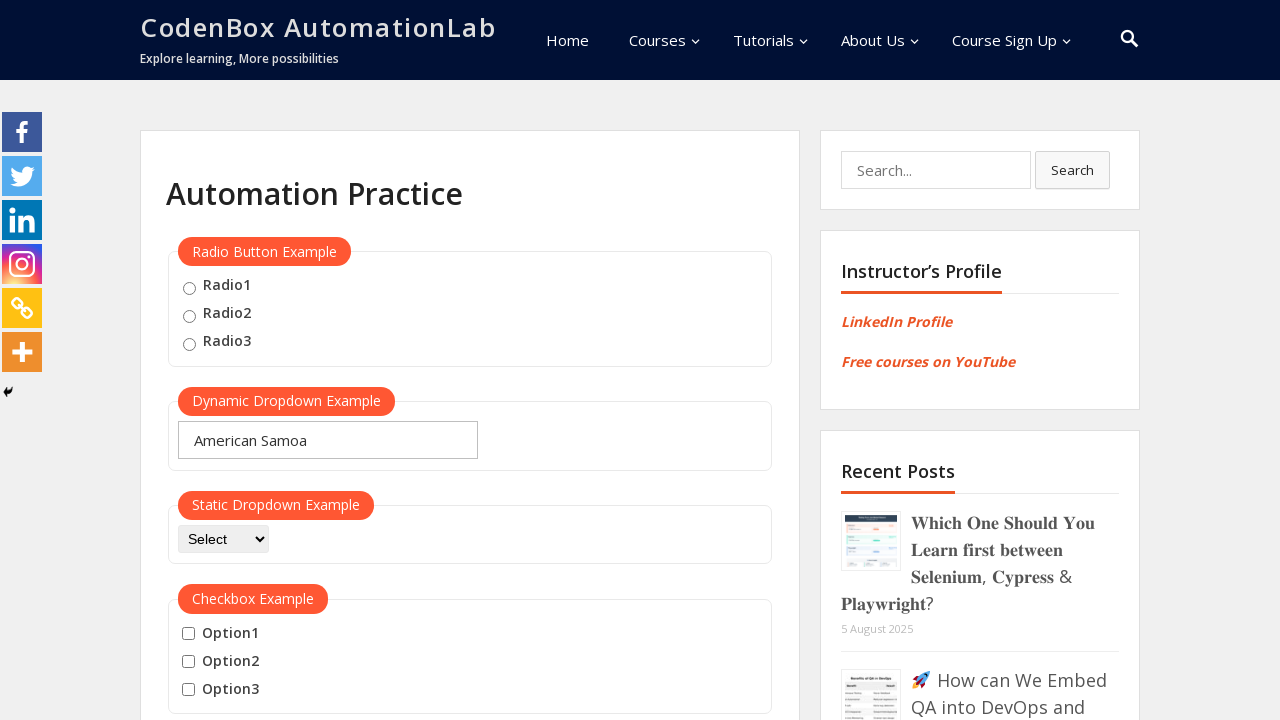